Navigates to Flipkart homepage and waits for the page to load. The original script took a screenshot, but the browser automation portion simply loads the page.

Starting URL: https://www.flipkart.com

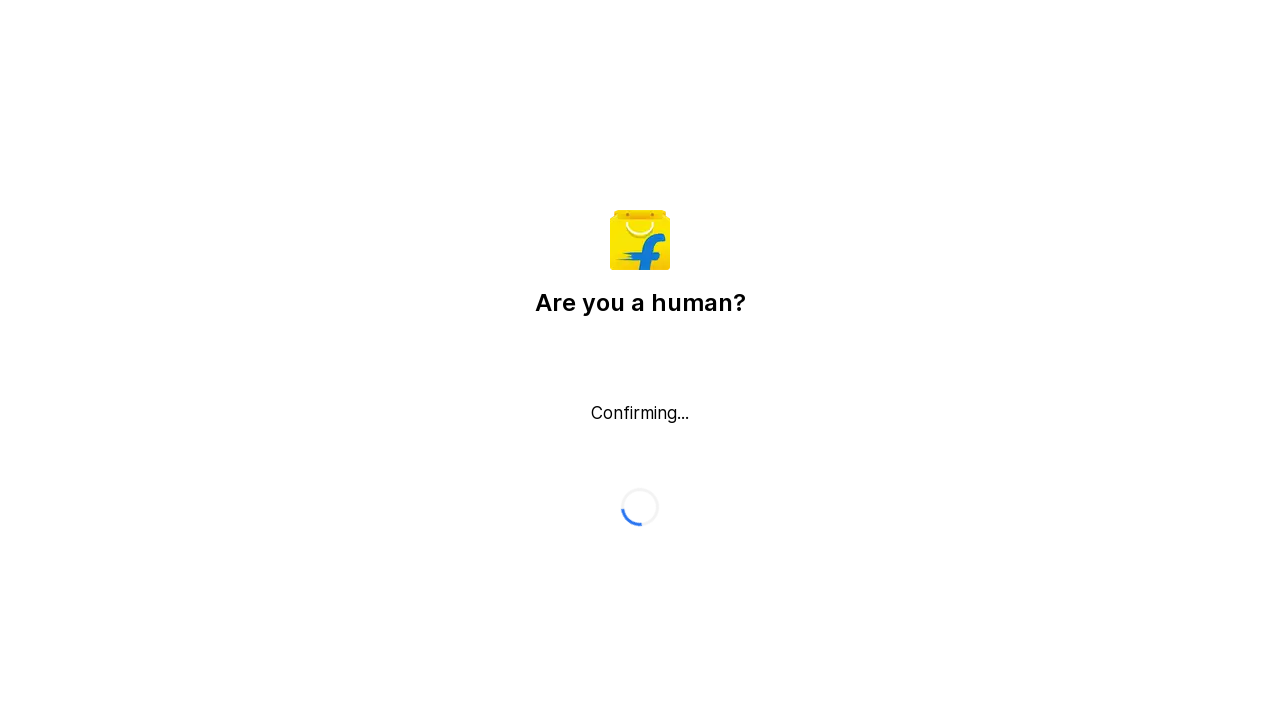

Waited for page to reach networkidle state
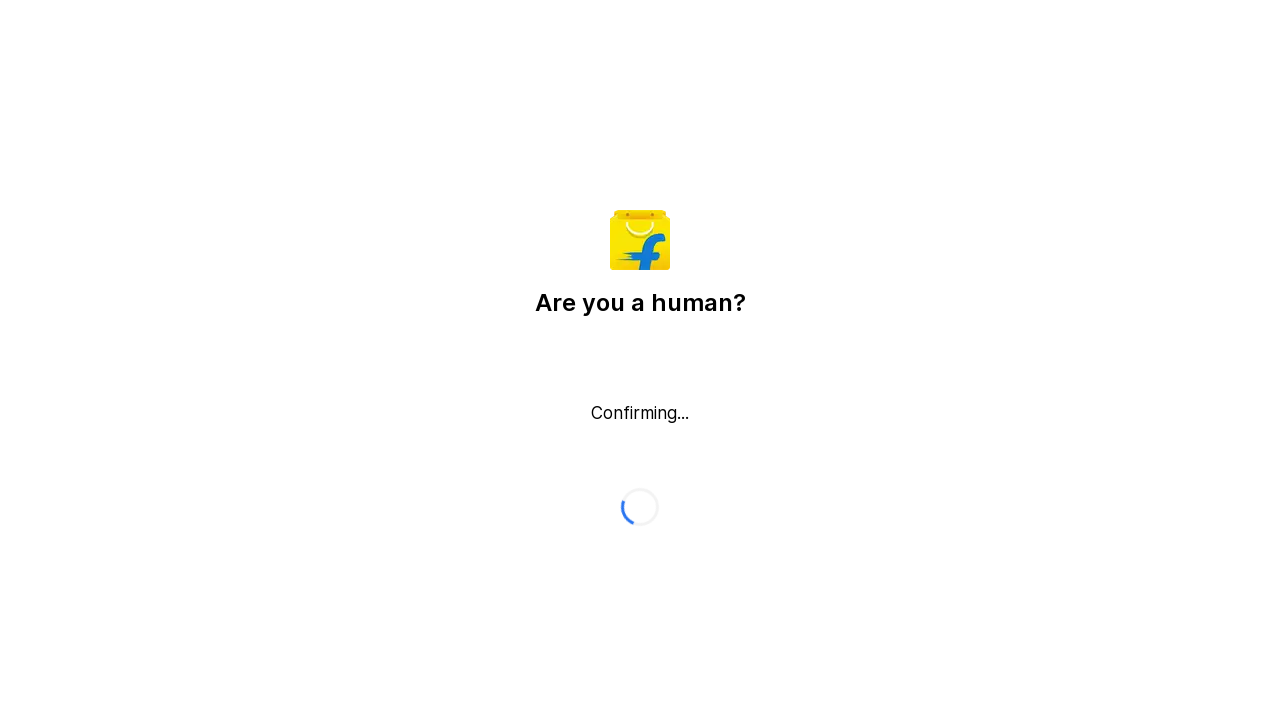

Verified body element is present on Flipkart homepage
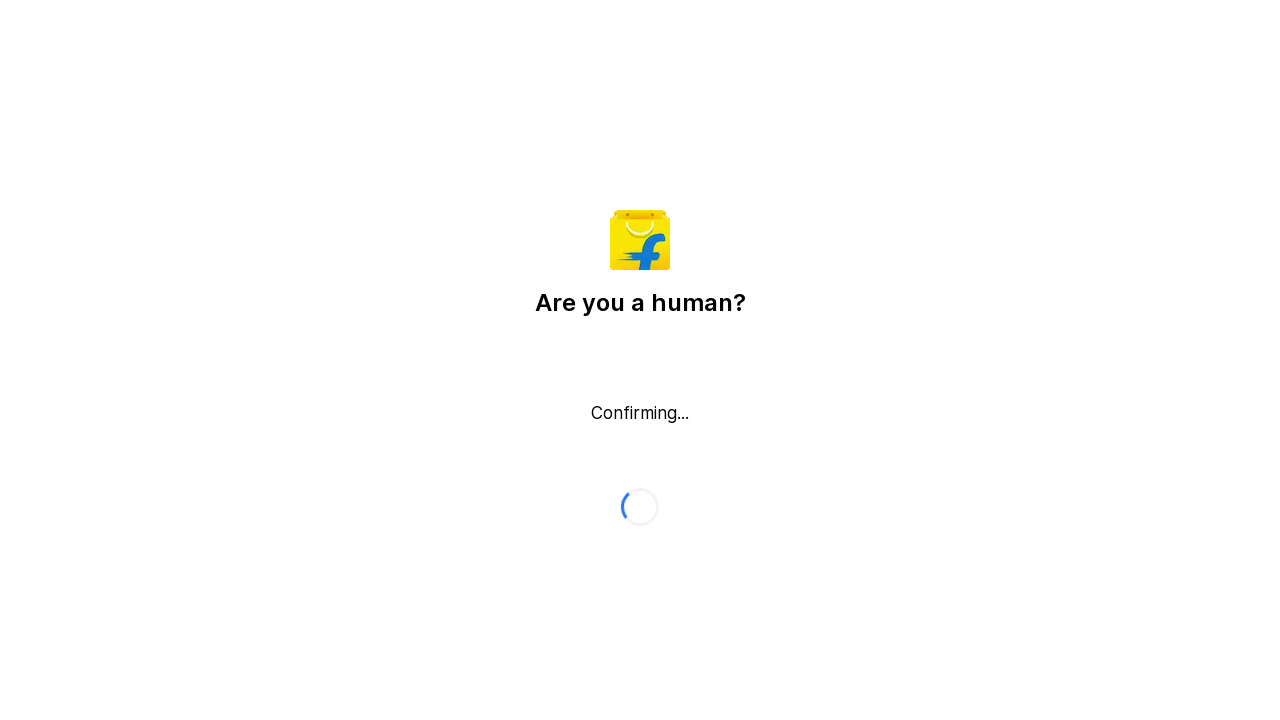

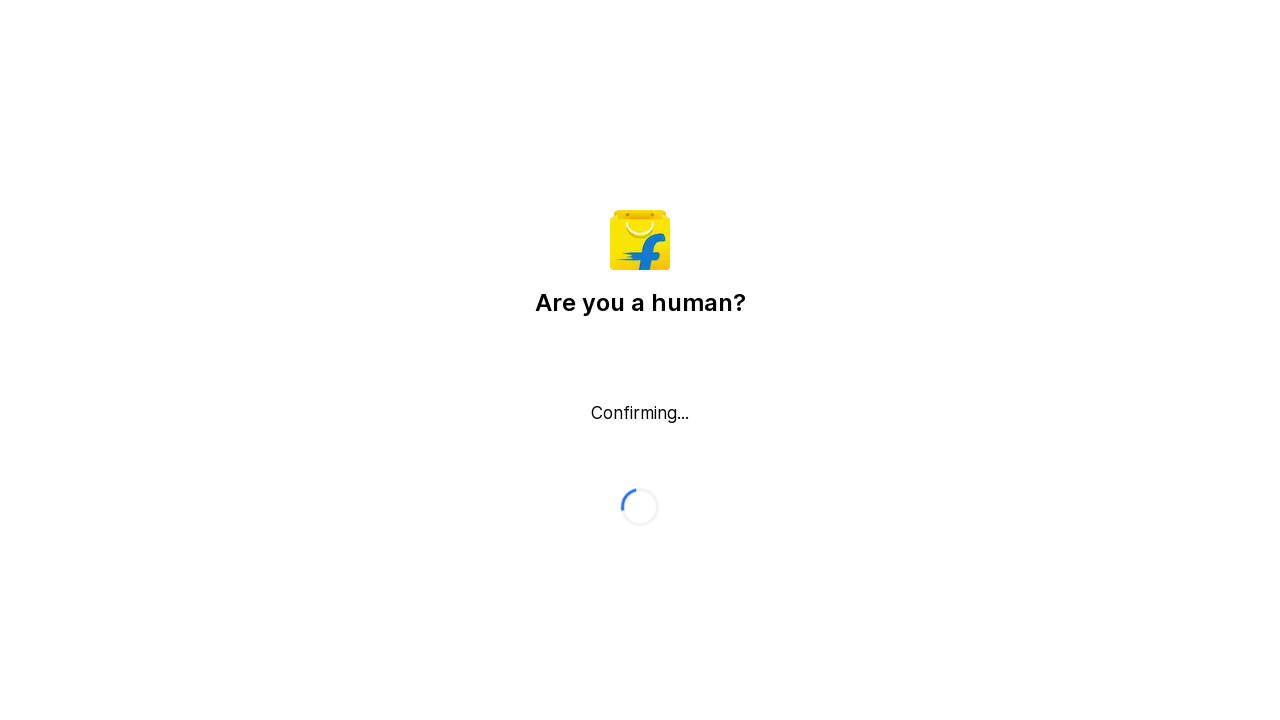